Navigates to FreeCRM website and verifies the page title, using JavaScript to inject jQuery growl notifications as visual feedback for test results

Starting URL: http://freecrm.com/

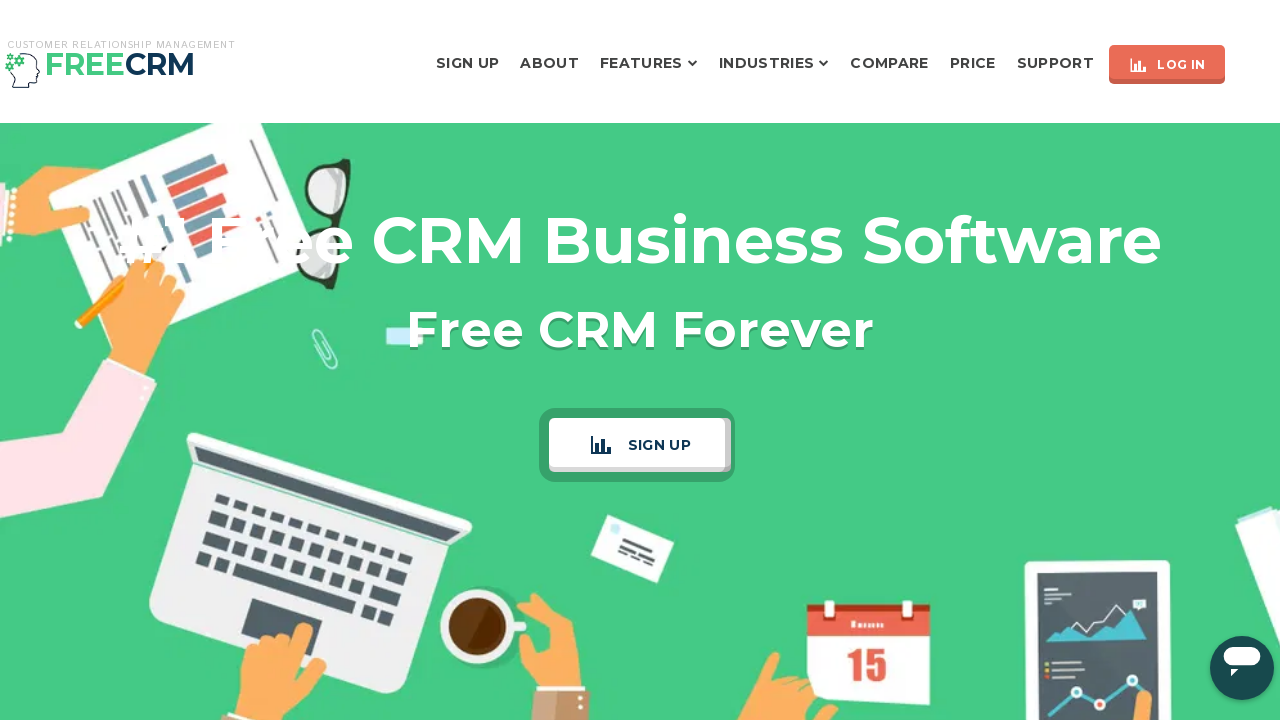

Retrieved page title
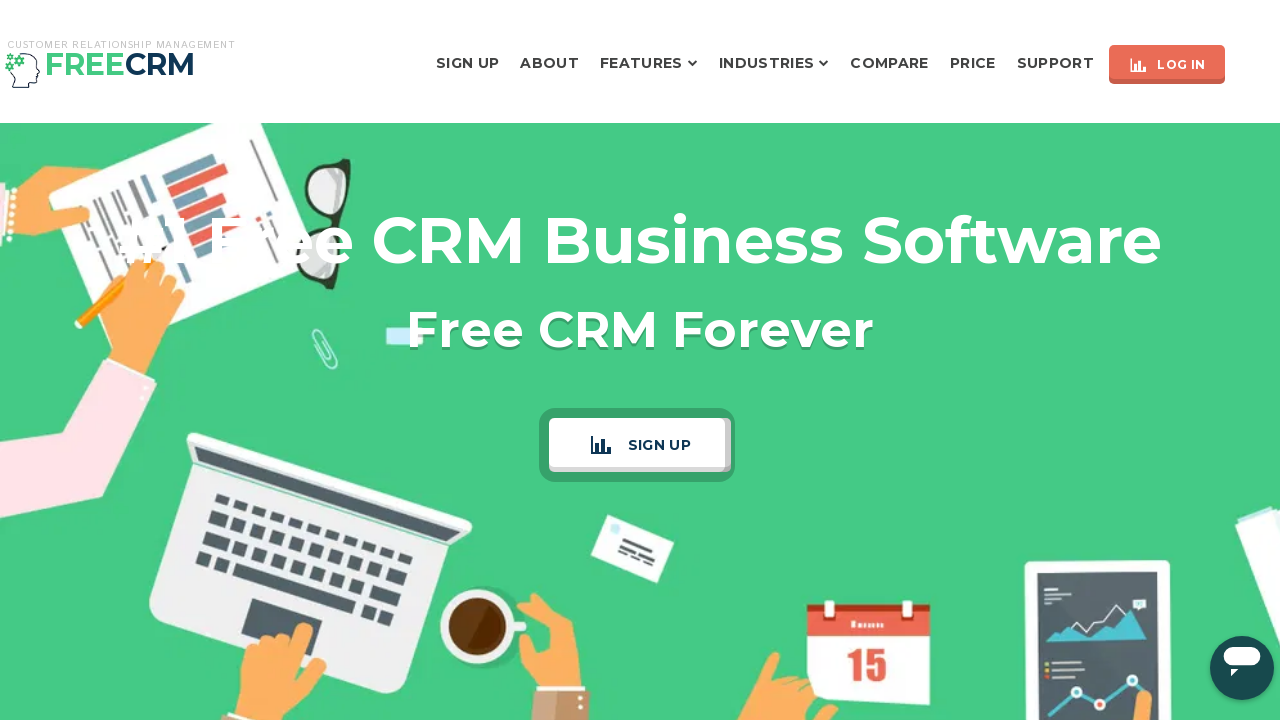

Injected jQuery script if not already present
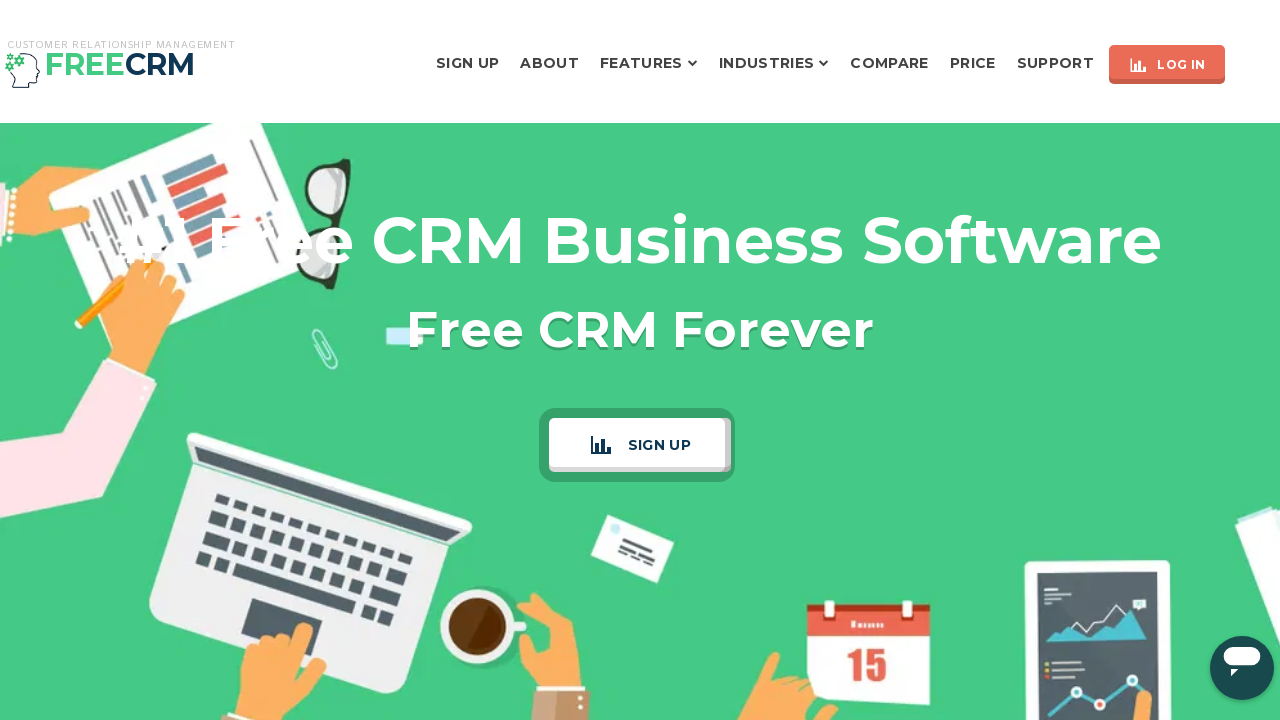

Waited 2 seconds for jQuery to load
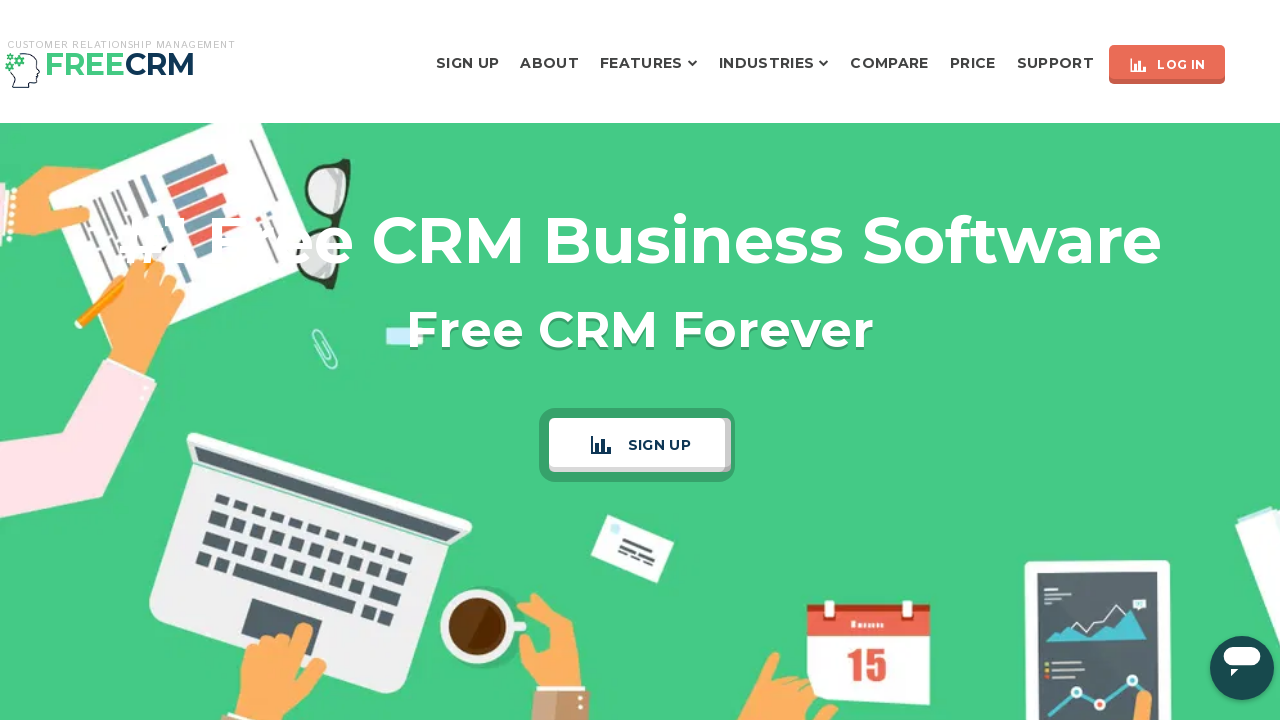

Loaded jquery-growl script
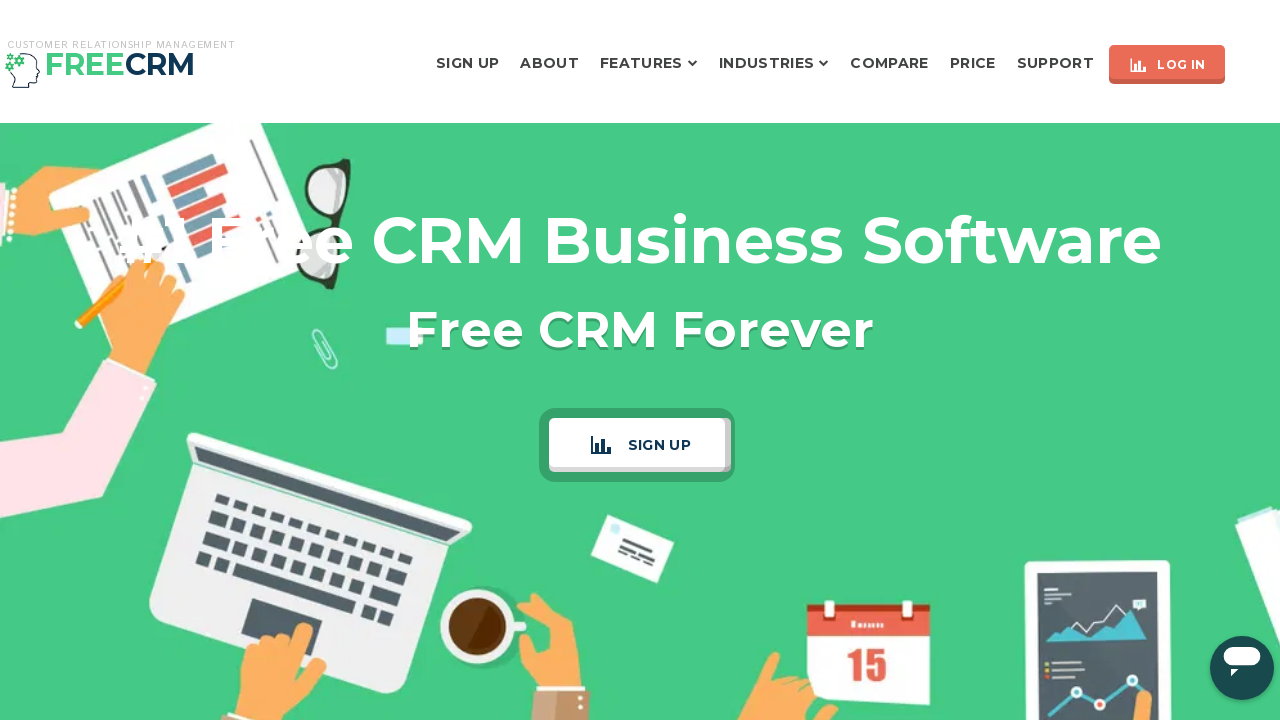

Injected jquery-growl CSS styles
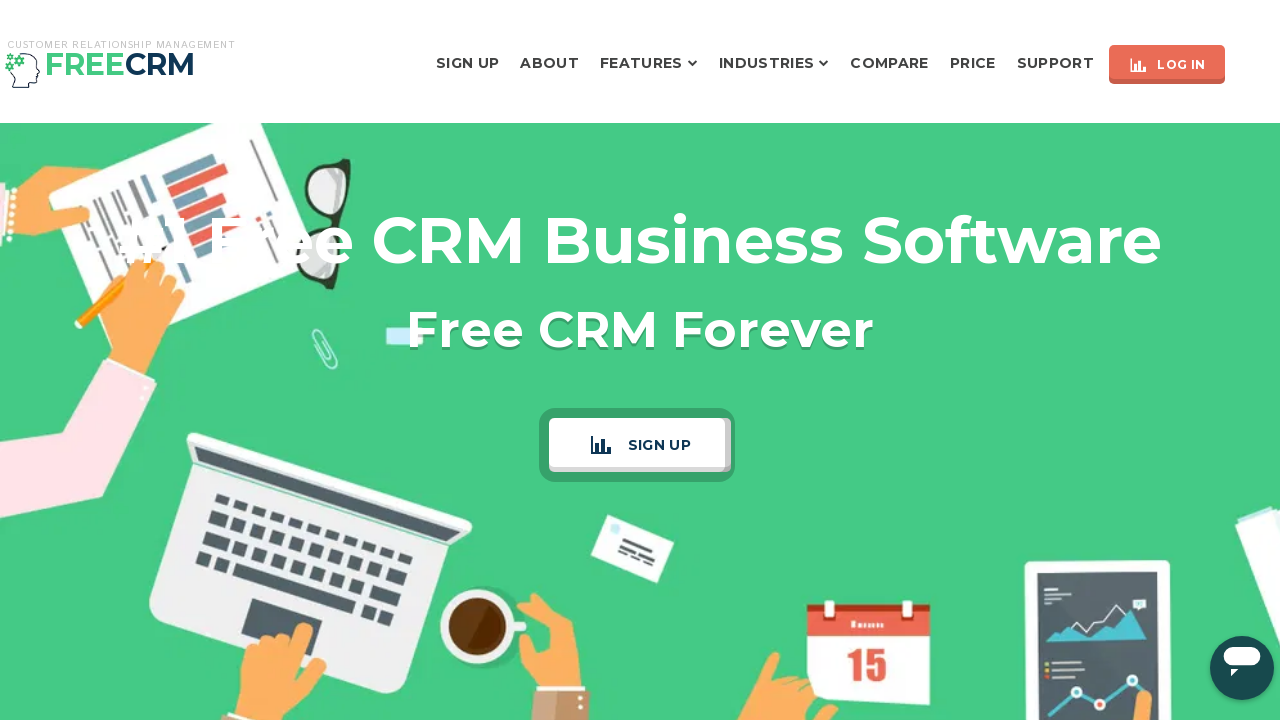

Waited 2 seconds for styles to load
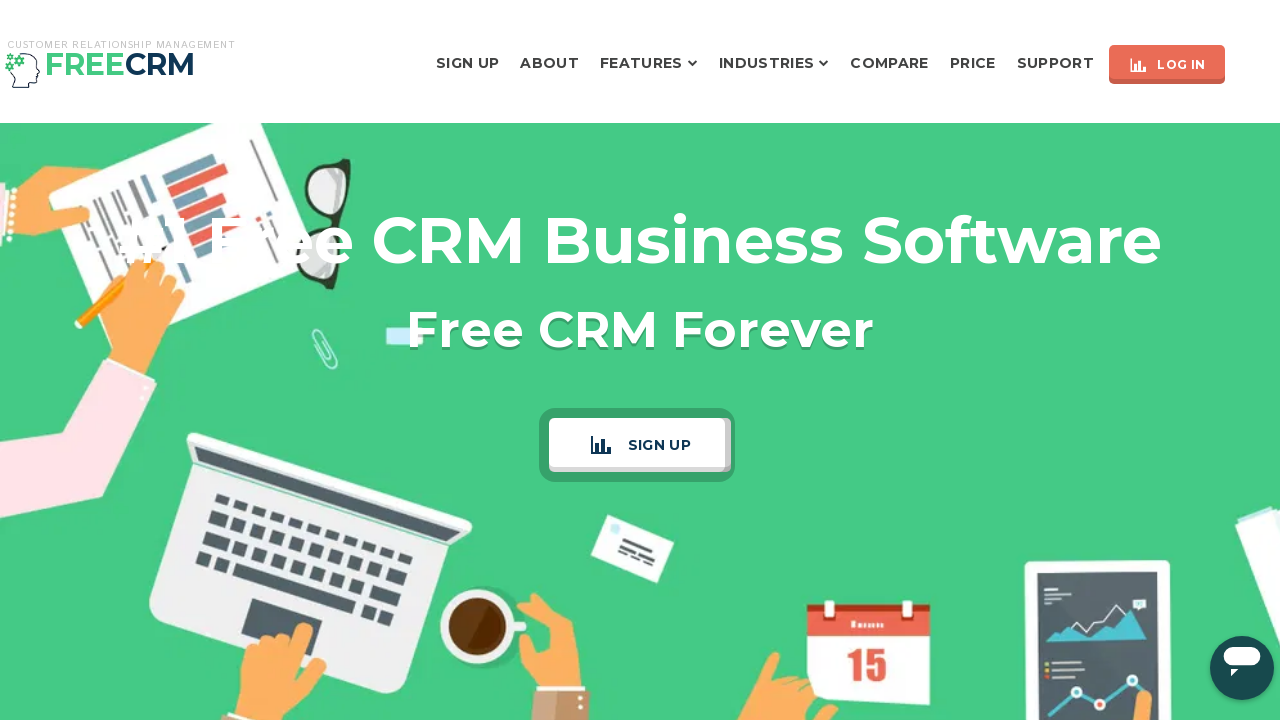

Displayed growl notification with page title: #1 Free CRM Business Software - Free Forever
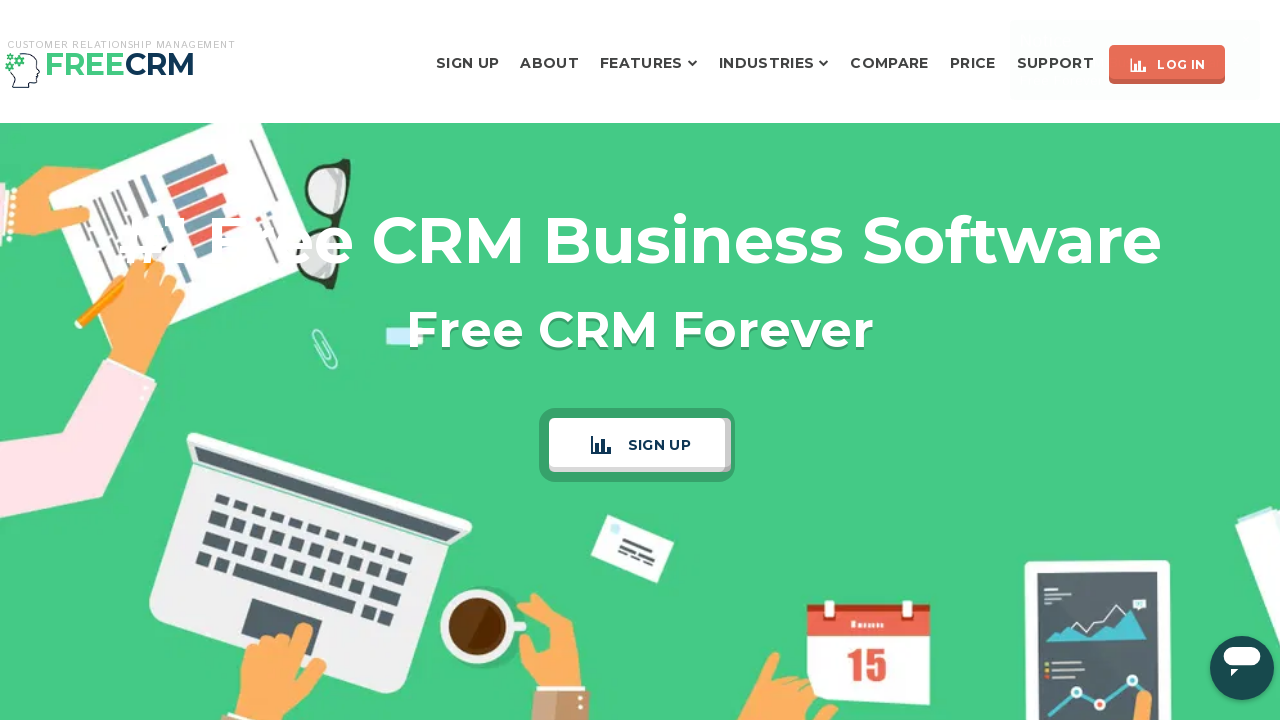

Waited 1 second for final verification
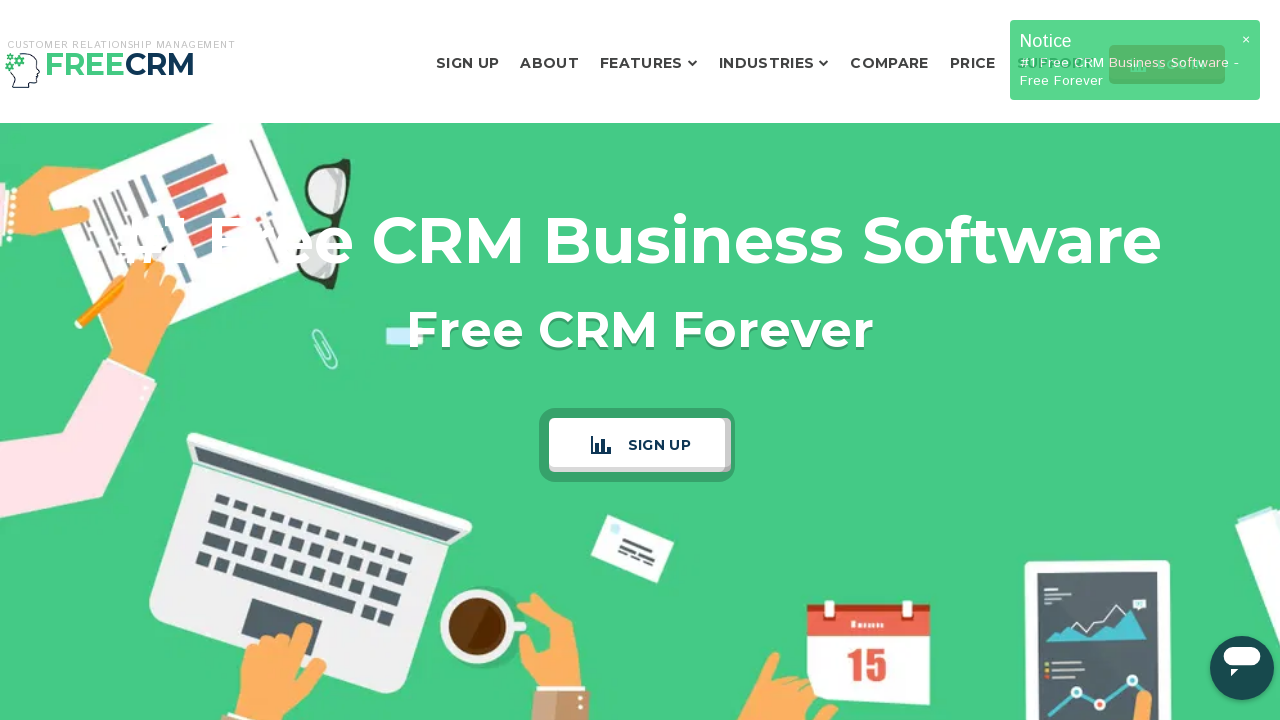

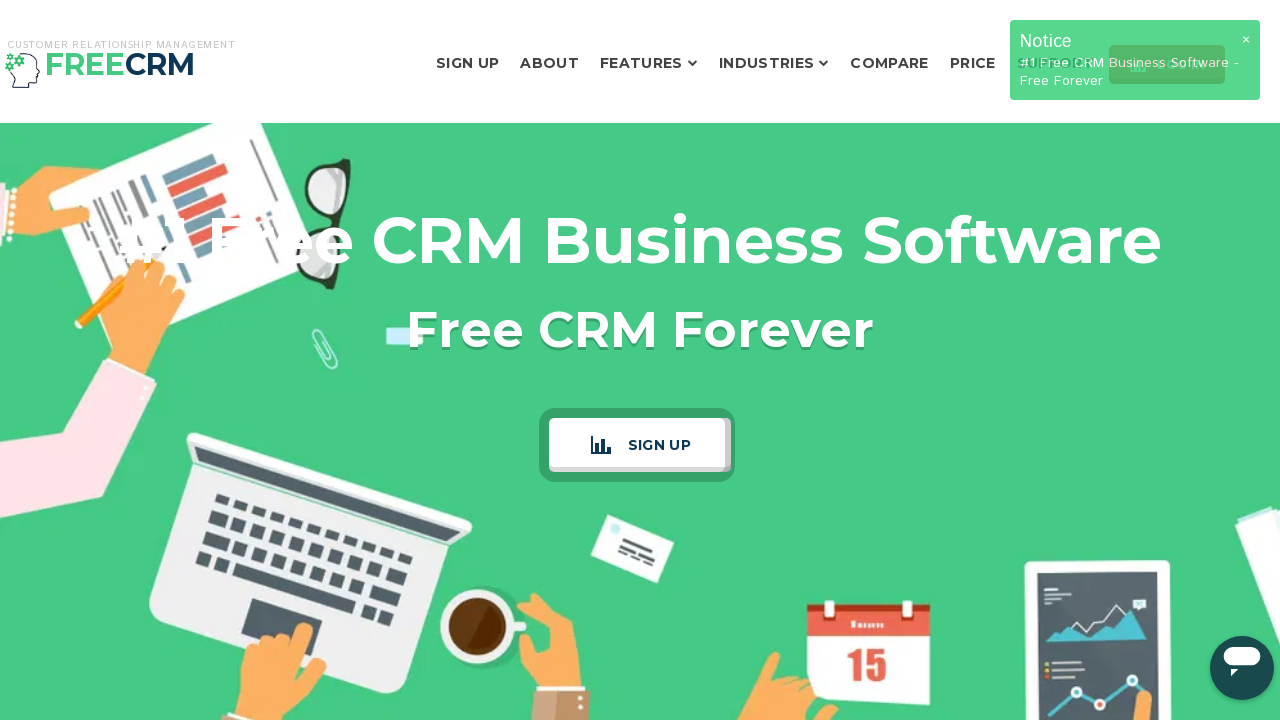